Tests form interaction by filling a name input field and clicking a radio button on a test automation practice page

Starting URL: https://testautomationpractice.blogspot.com/

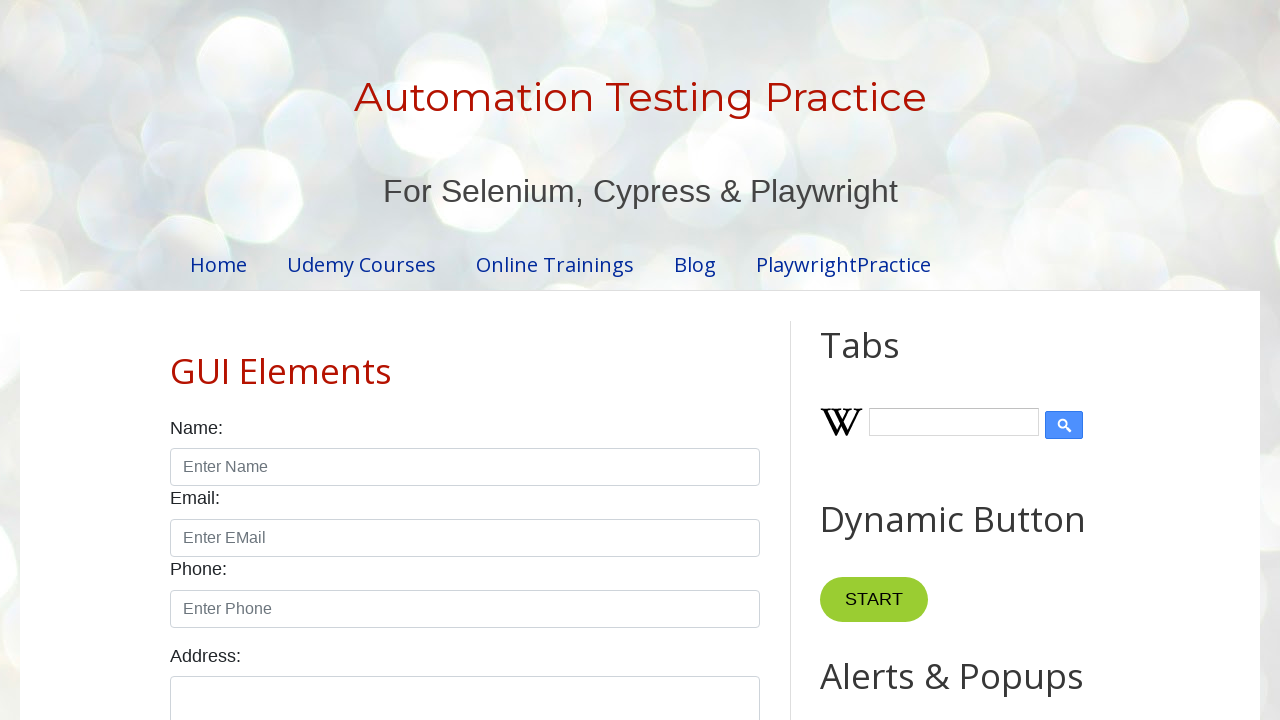

Filled name input field with 'sonu' on input#name
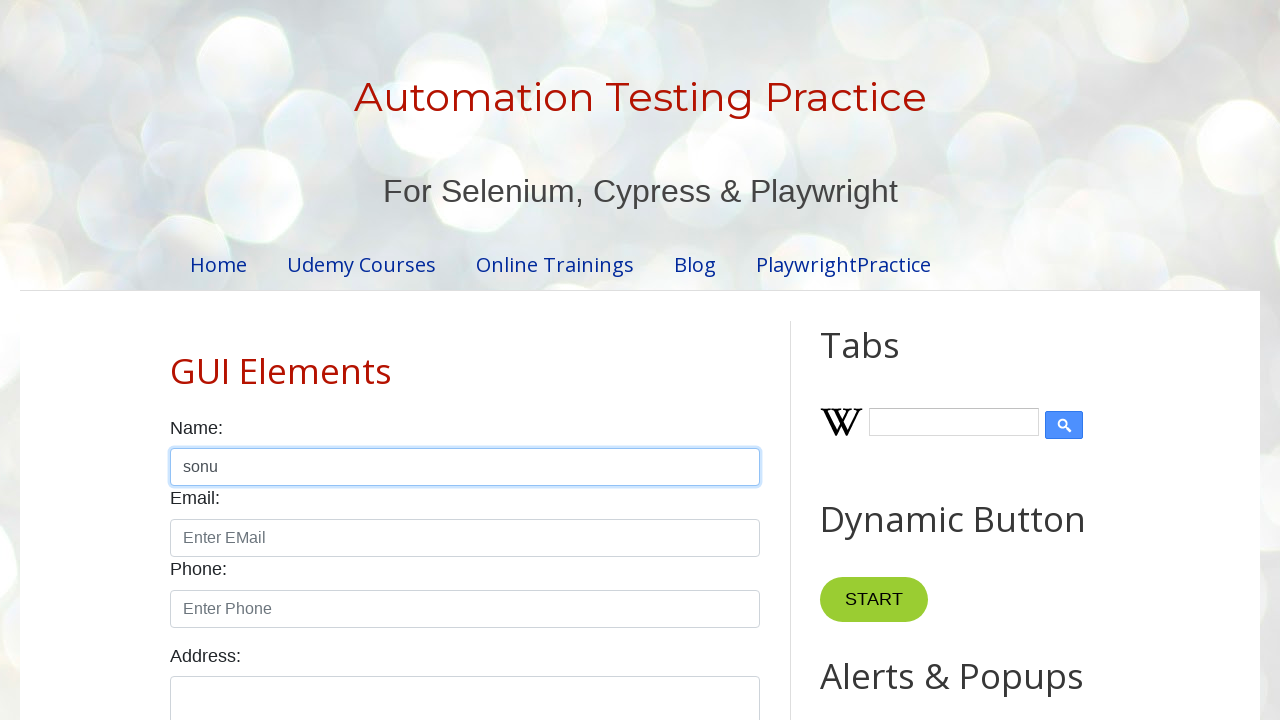

Clicked female radio button at (250, 360) on input#female
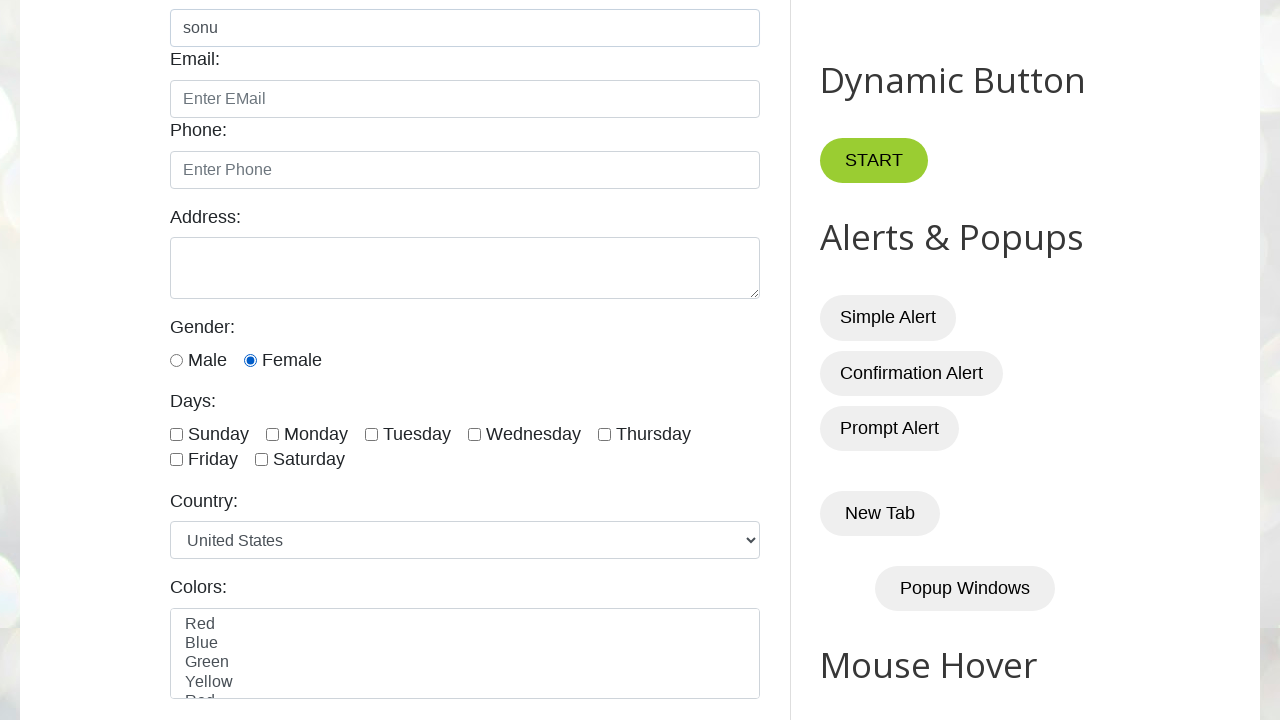

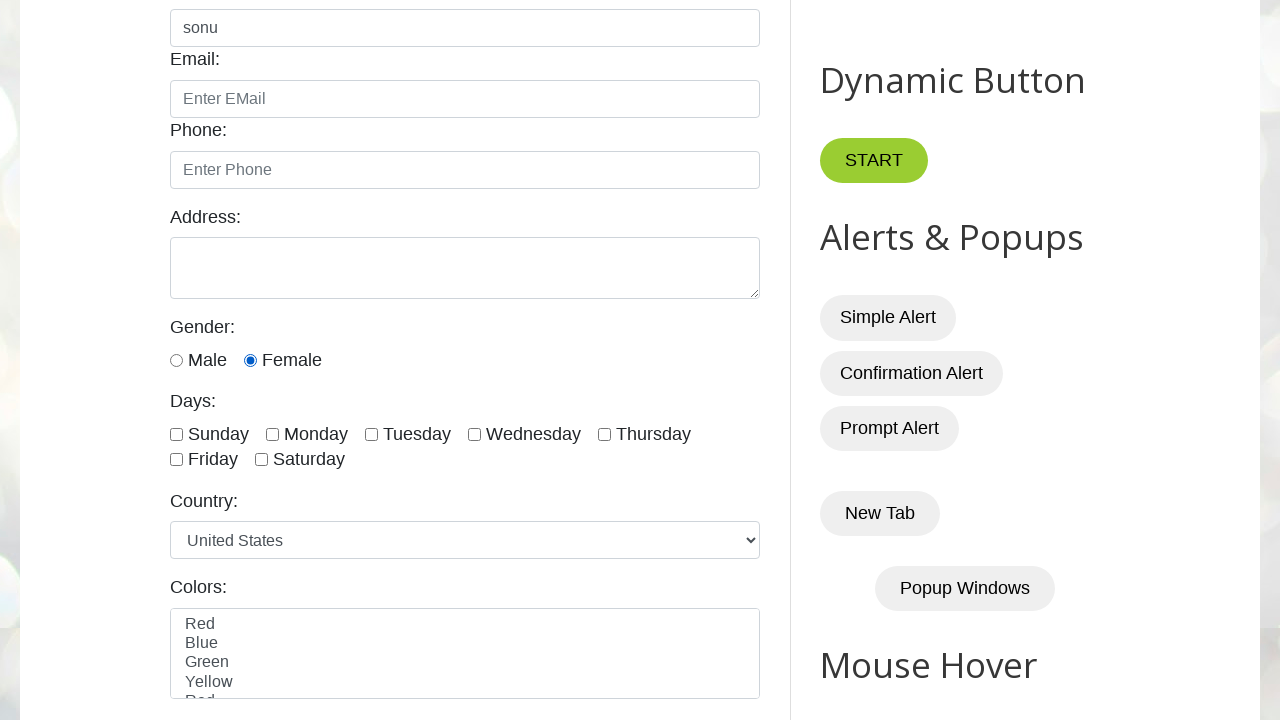